Tests sorting a number column (Due) in ascending order by clicking the column header and verifying the values are properly sorted

Starting URL: http://the-internet.herokuapp.com/tables

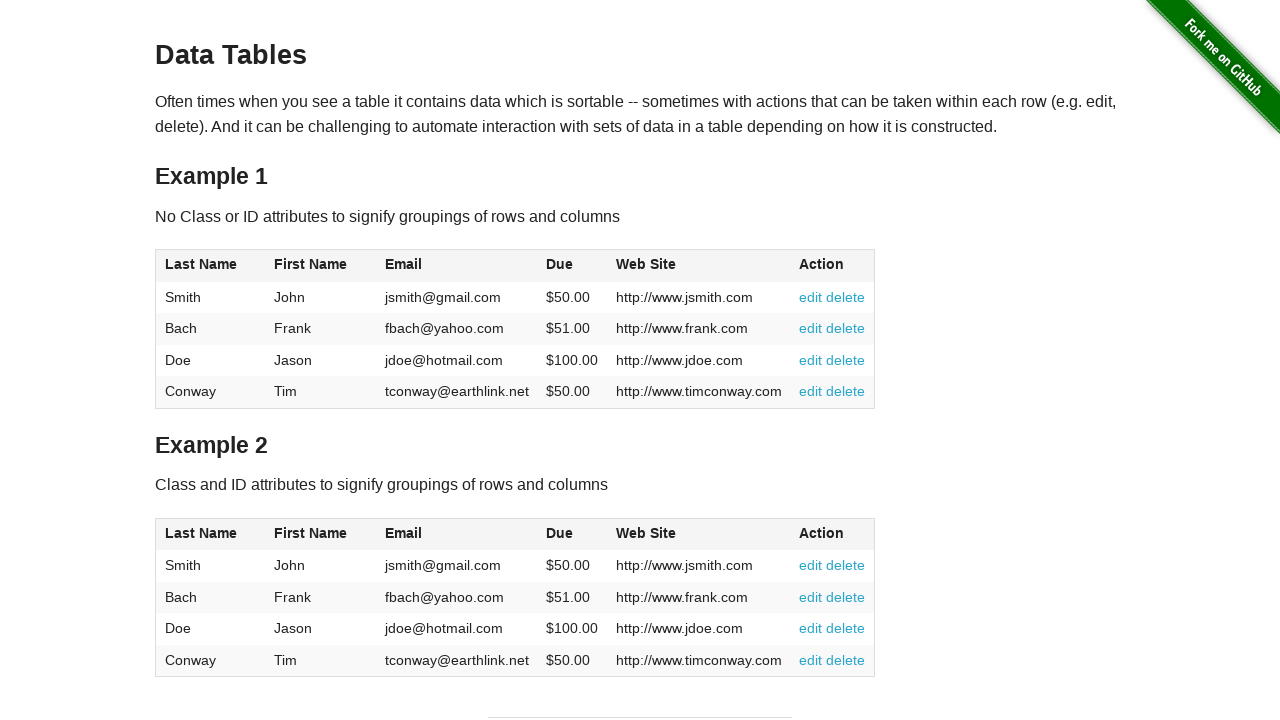

Clicked Due column header to sort in ascending order at (572, 266) on #table1 thead tr th:nth-of-type(4)
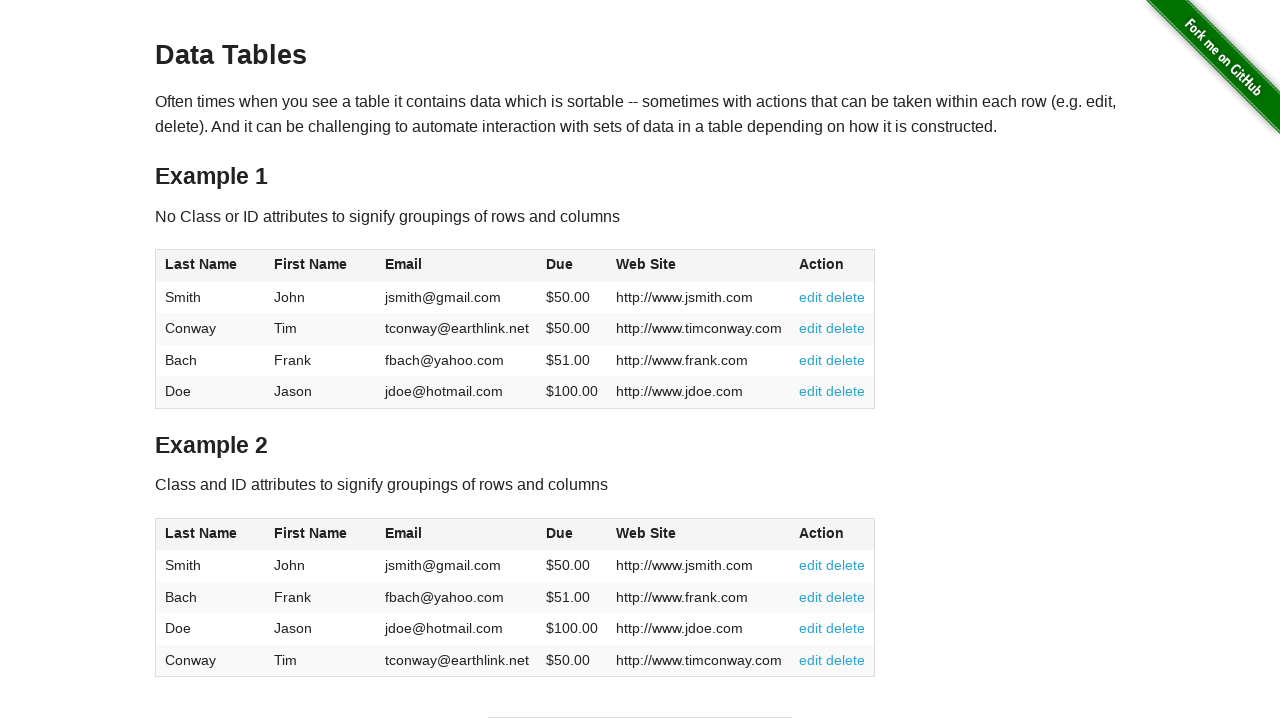

Table sorted and Due column values are displayed
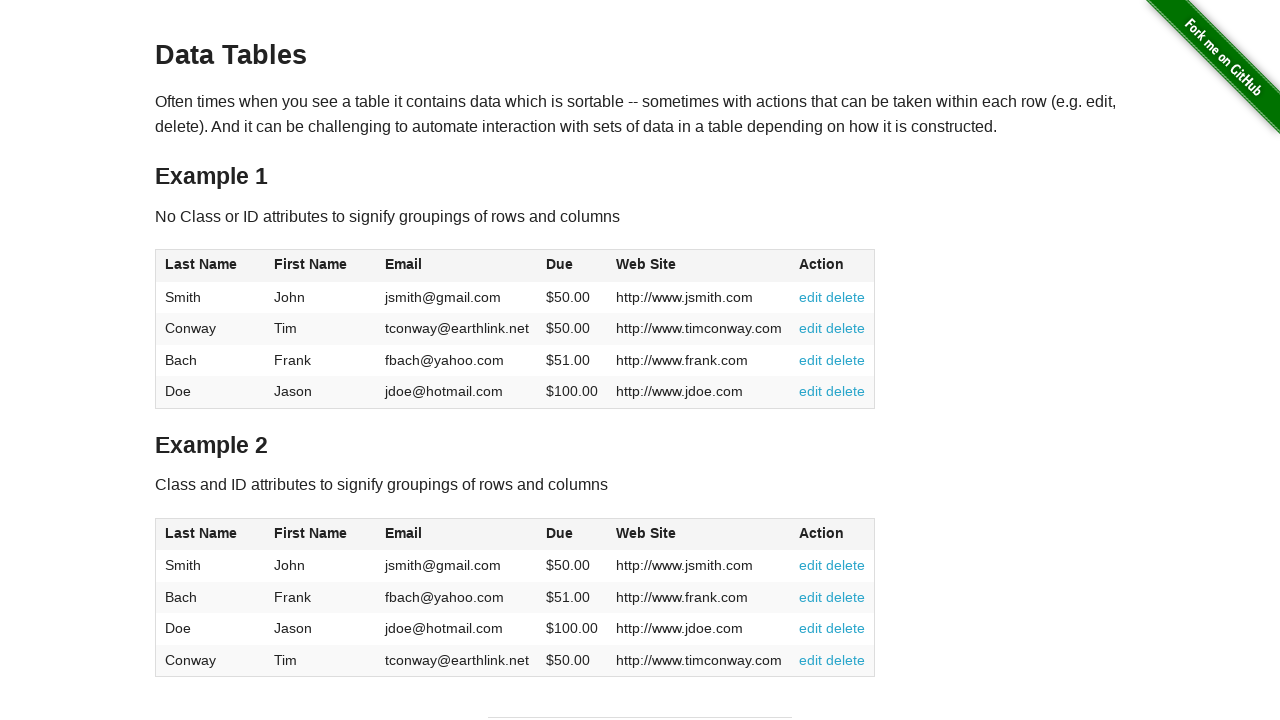

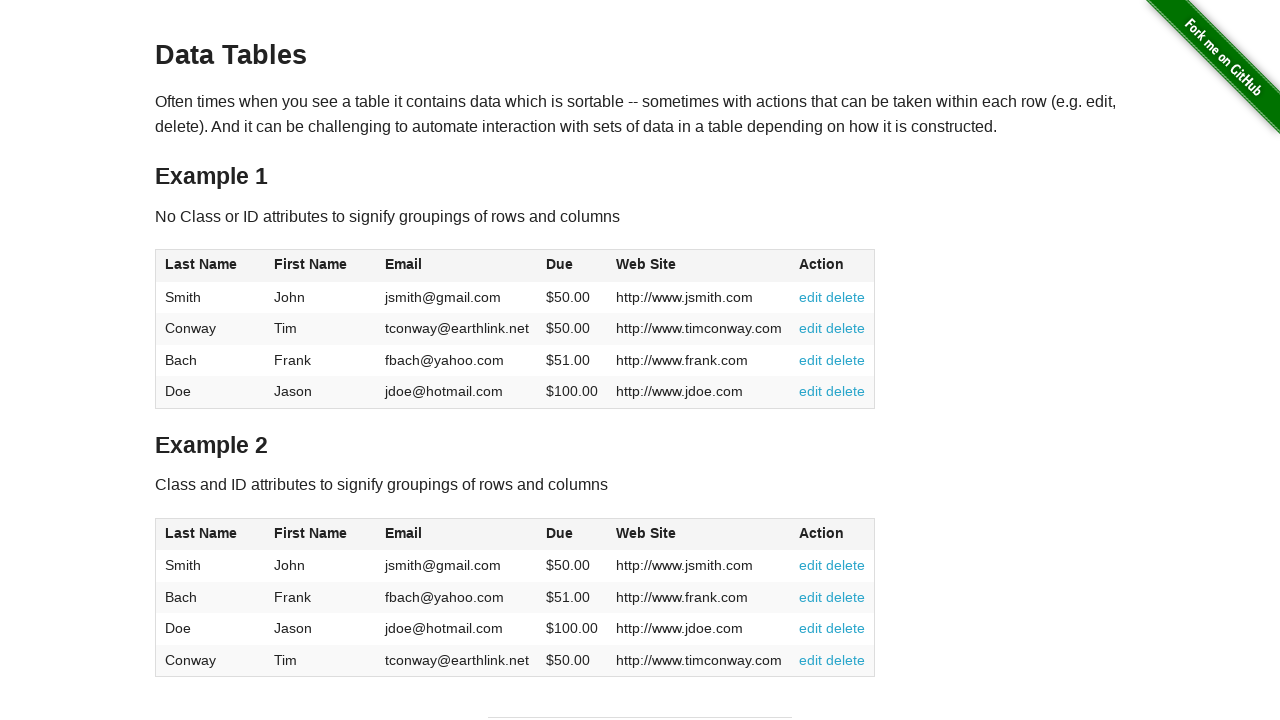